Tests mouse hover functionality by hovering over a Honda radio button element on a practice page

Starting URL: https://www.letskodeit.com/practice

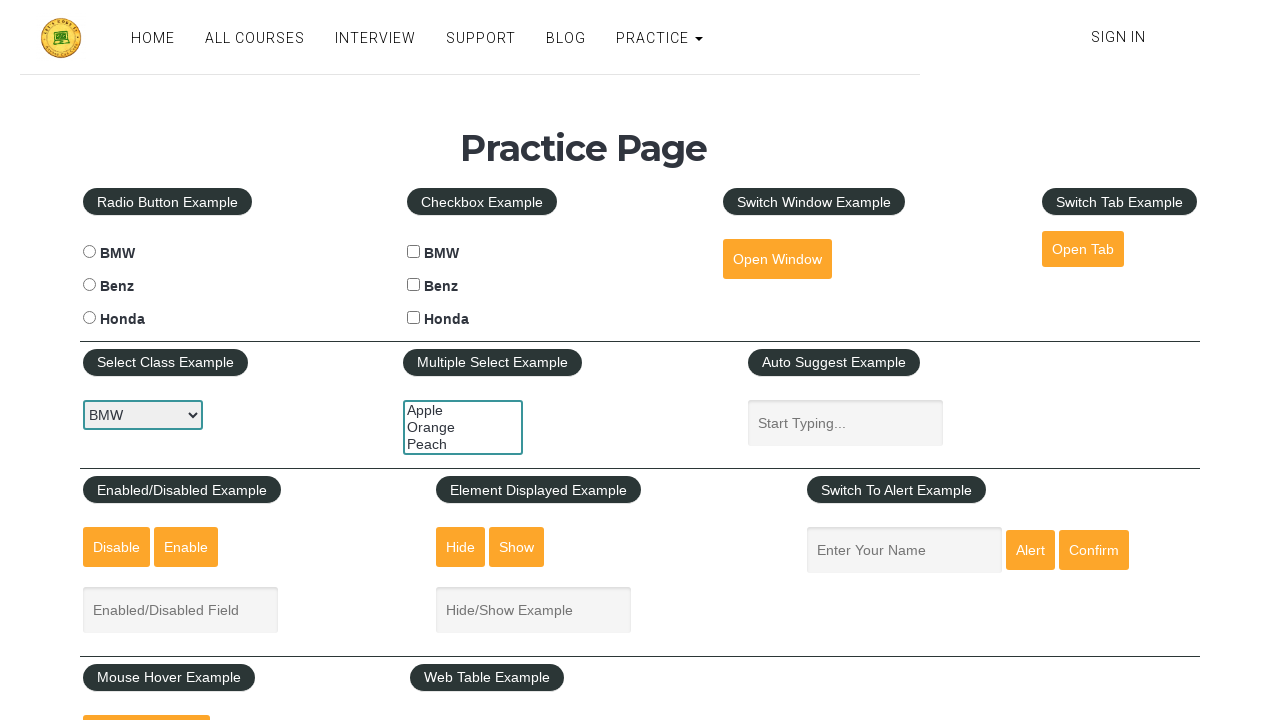

Hovered over Honda radio button element at (89, 318) on xpath=//*[@id='hondaradio']
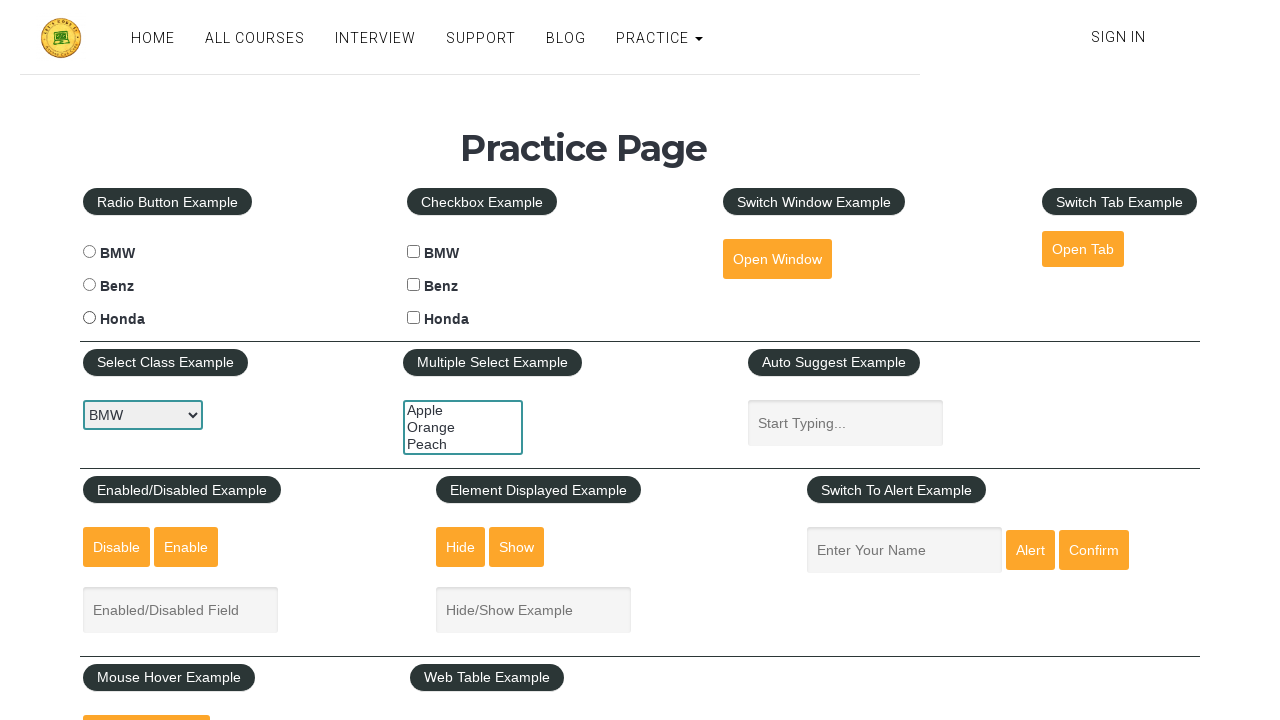

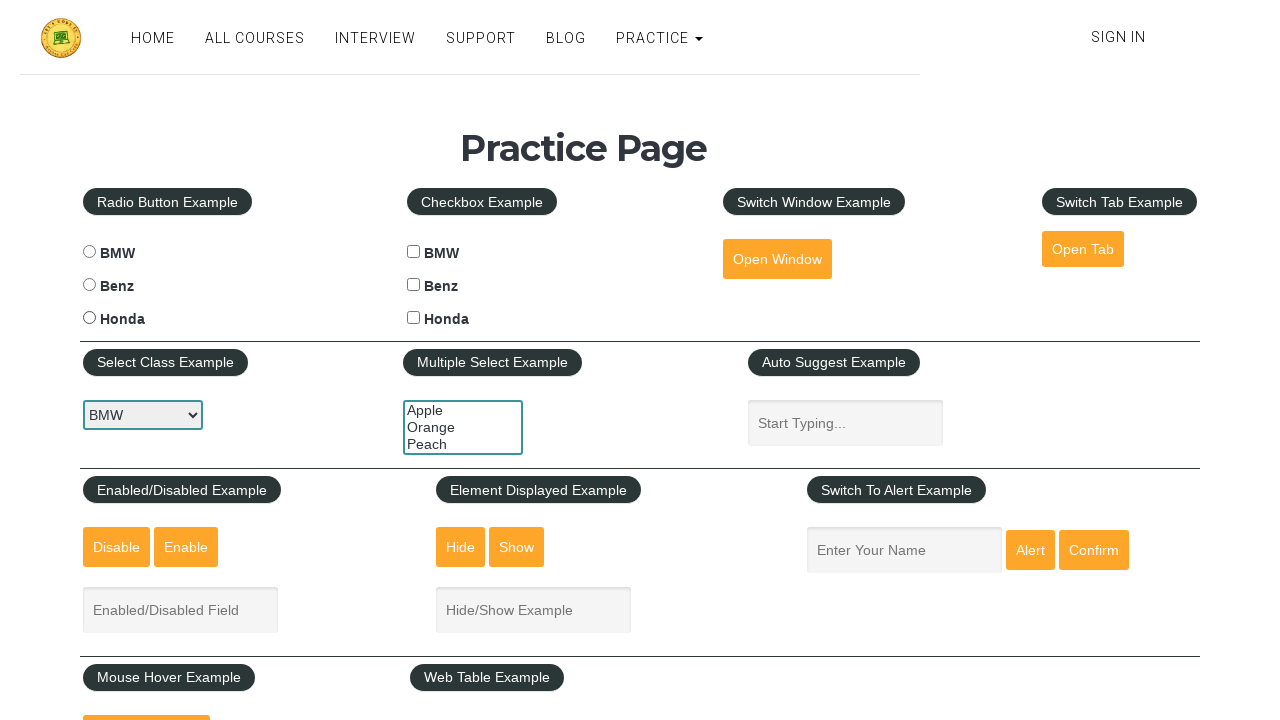